Navigates to India Post government website homepage and verifies the page loads

Starting URL: https://www.indiapost.gov.in/vas/Pages/IndiaPostHome.aspx

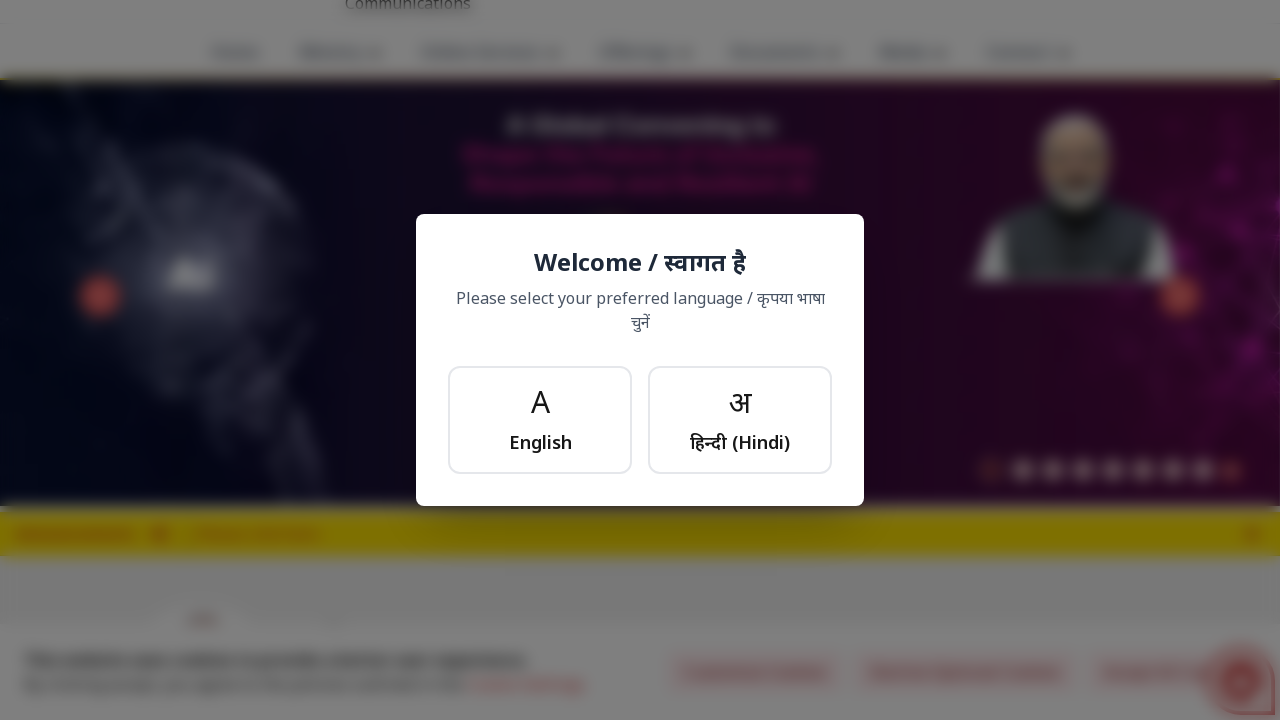

Page DOM content loaded on India Post homepage
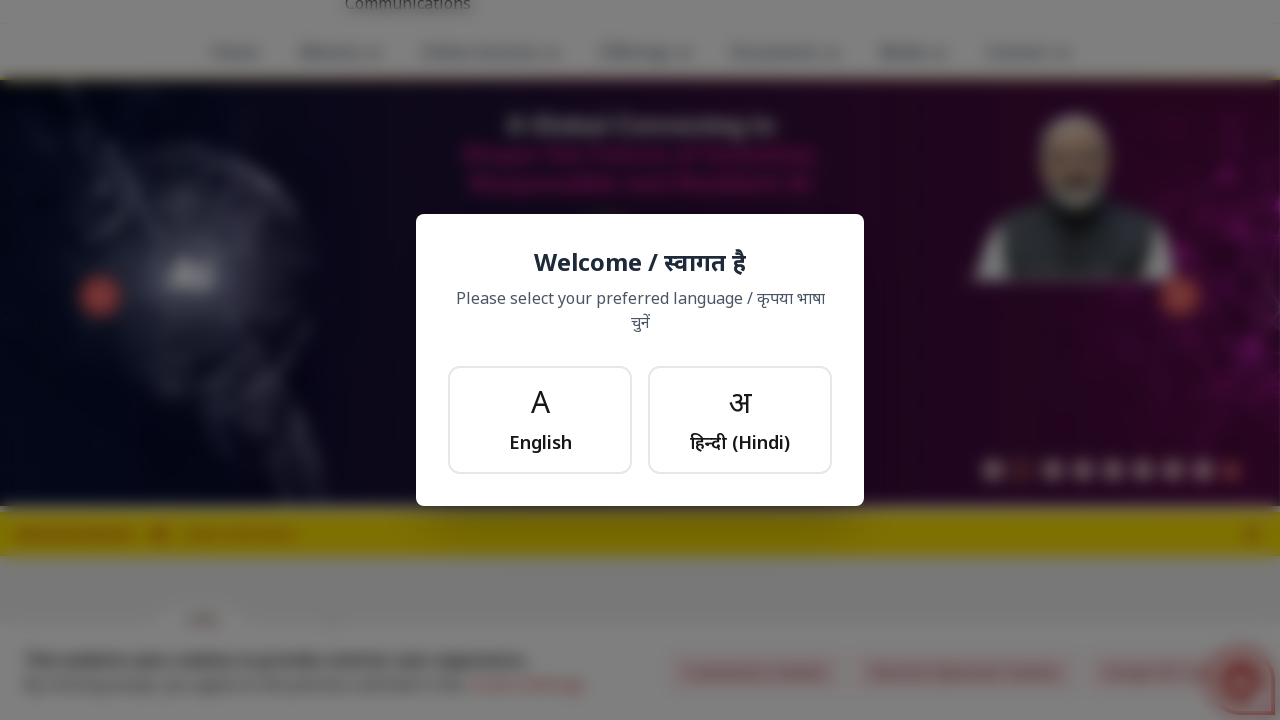

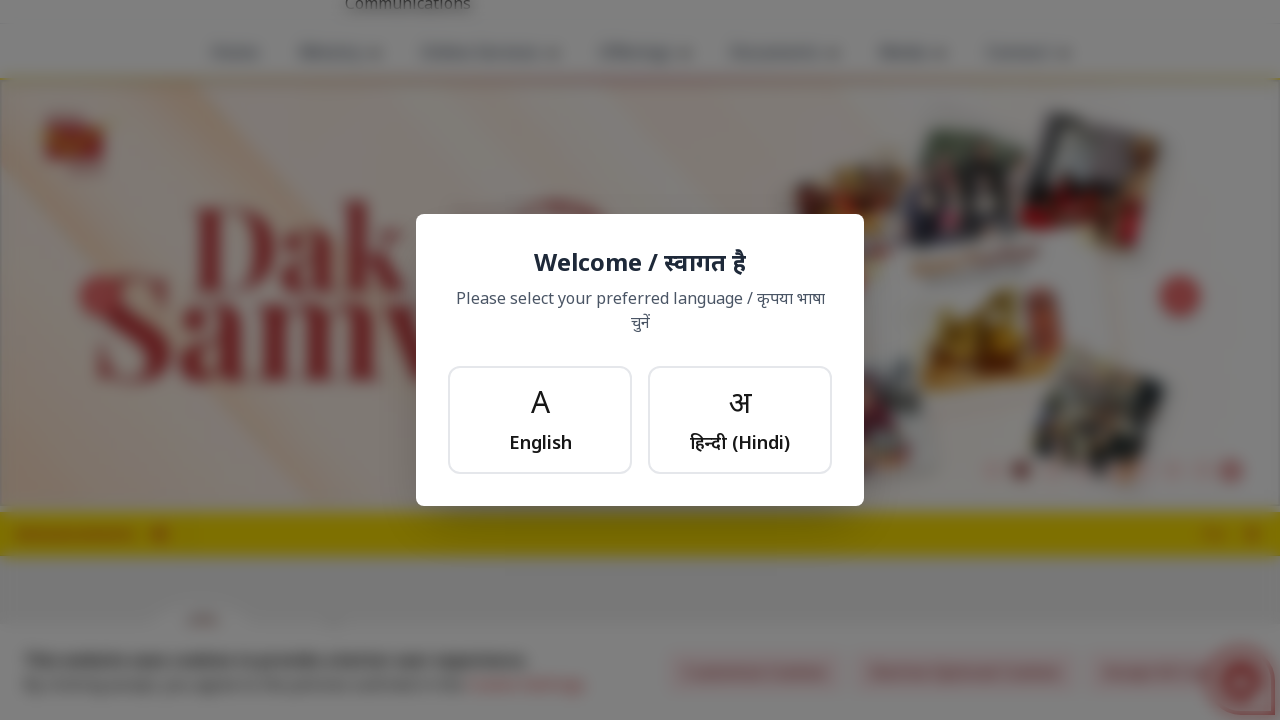